Tests the train ticket search functionality on 12306.cn by filling departure and arrival stations along with travel date, then clicking the search button

Starting URL: https://www.12306.cn/index/index.html

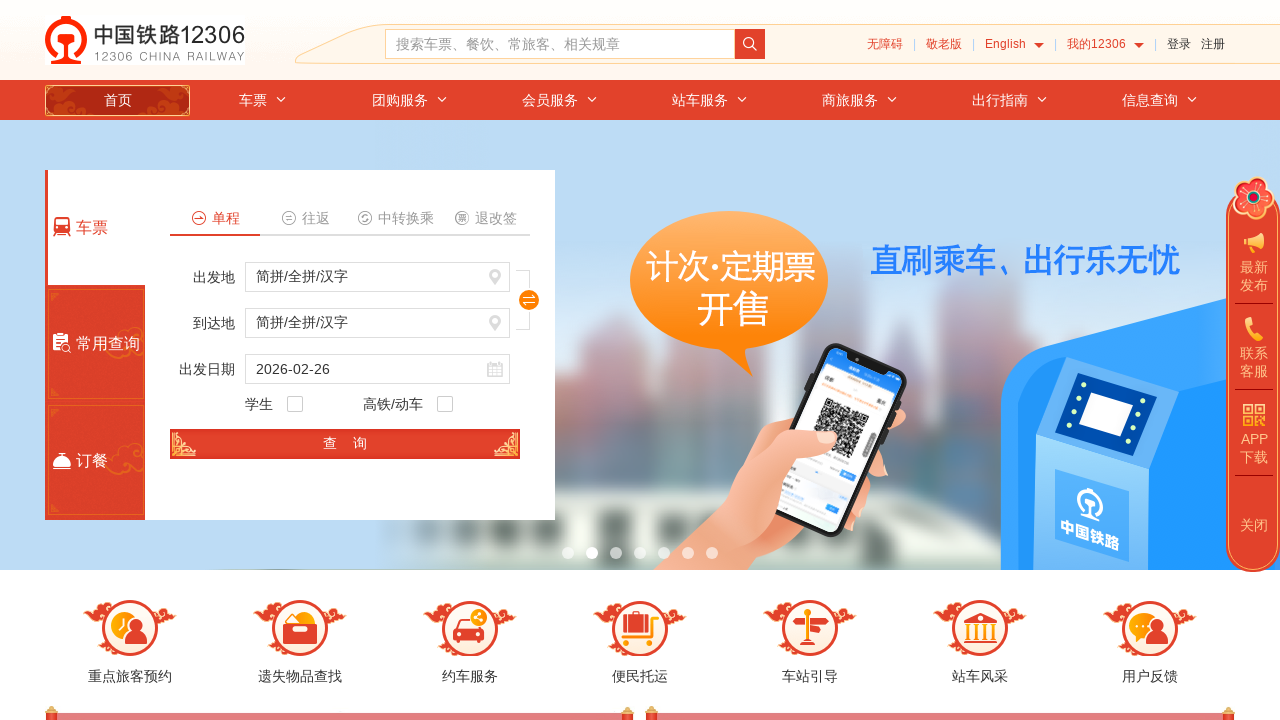

Set departure station to '广州' using JavaScript
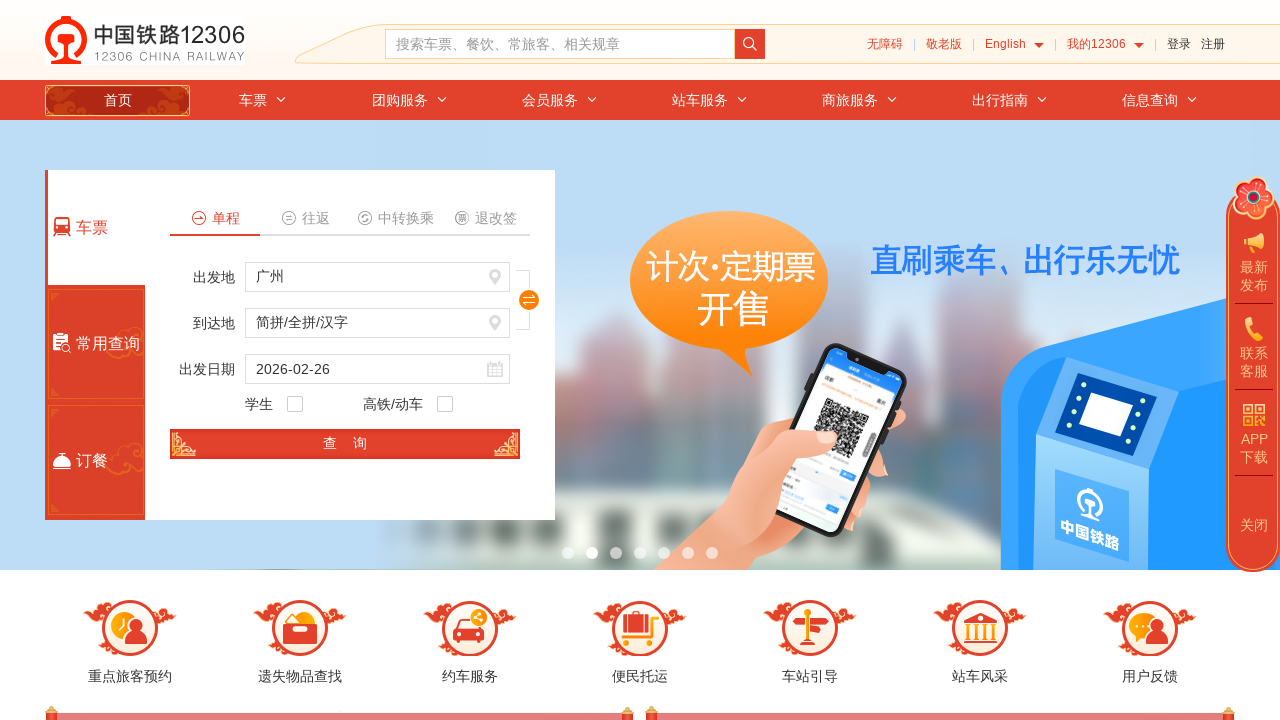

Set arrival station to '洛阳' using JavaScript
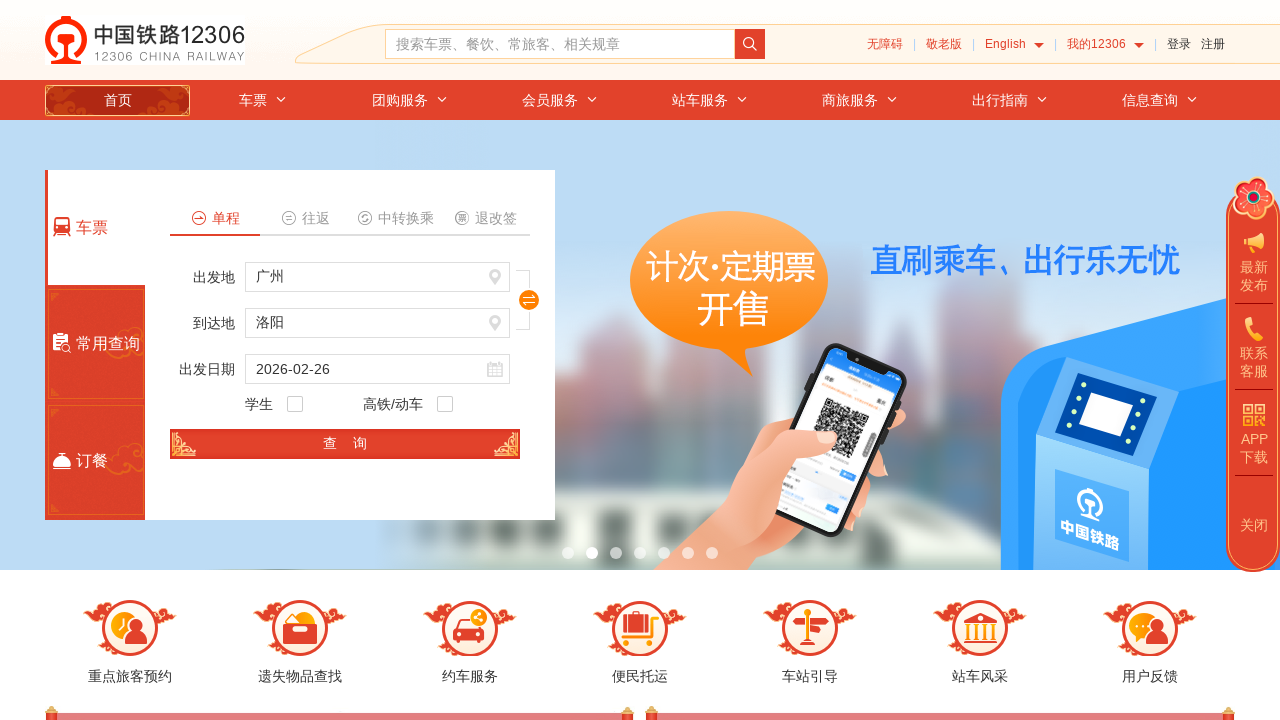

Set travel date to '2024-03-15' using JavaScript
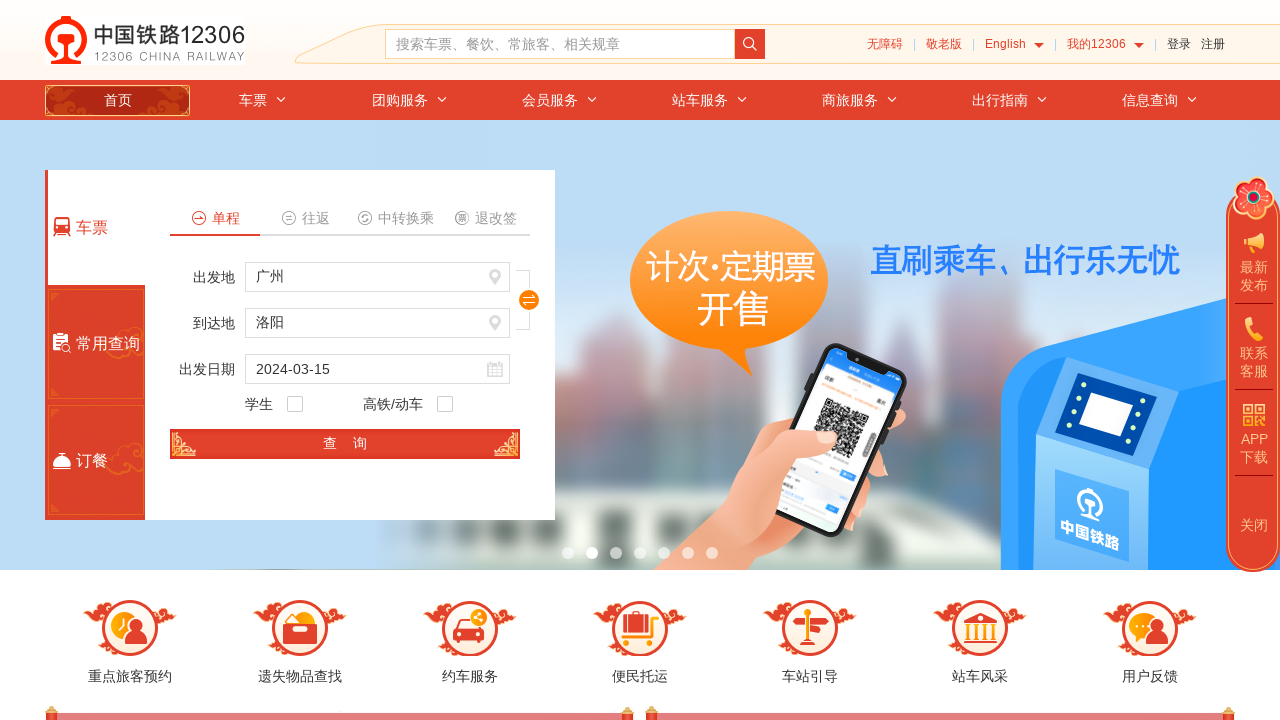

Clicked search button to submit train ticket search at (345, 444) on #search_one
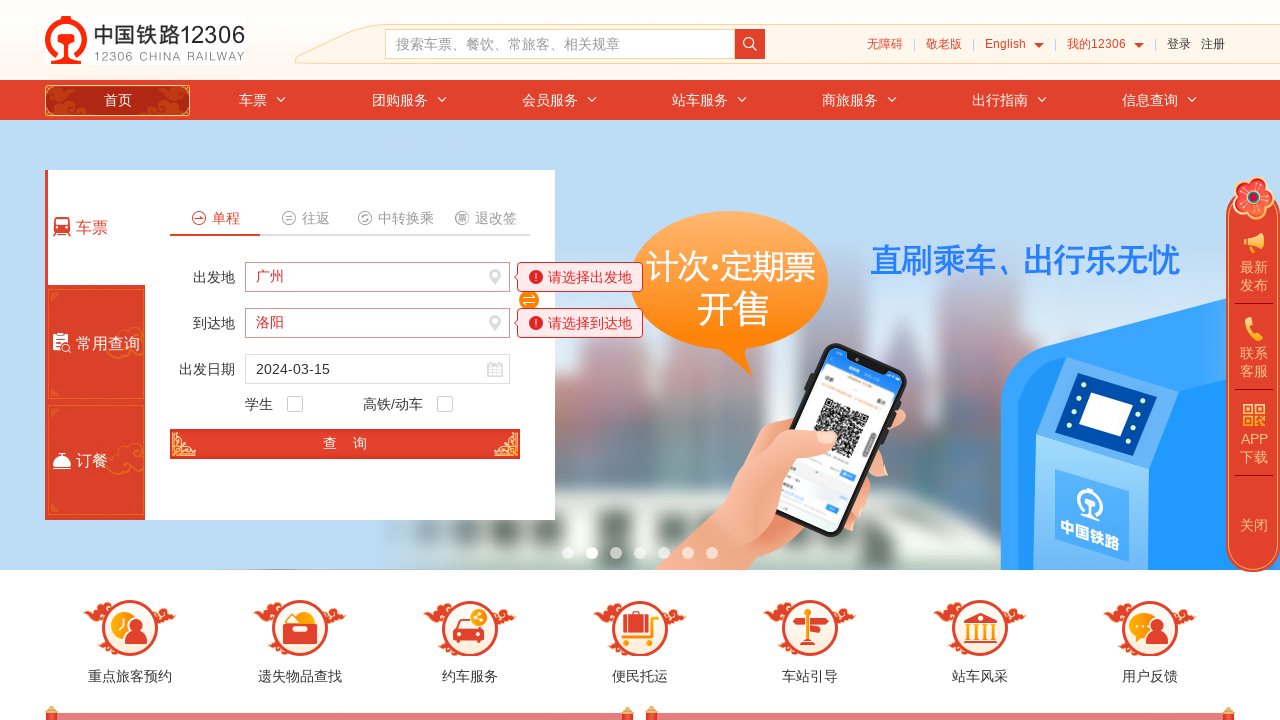

Waited for search results to load
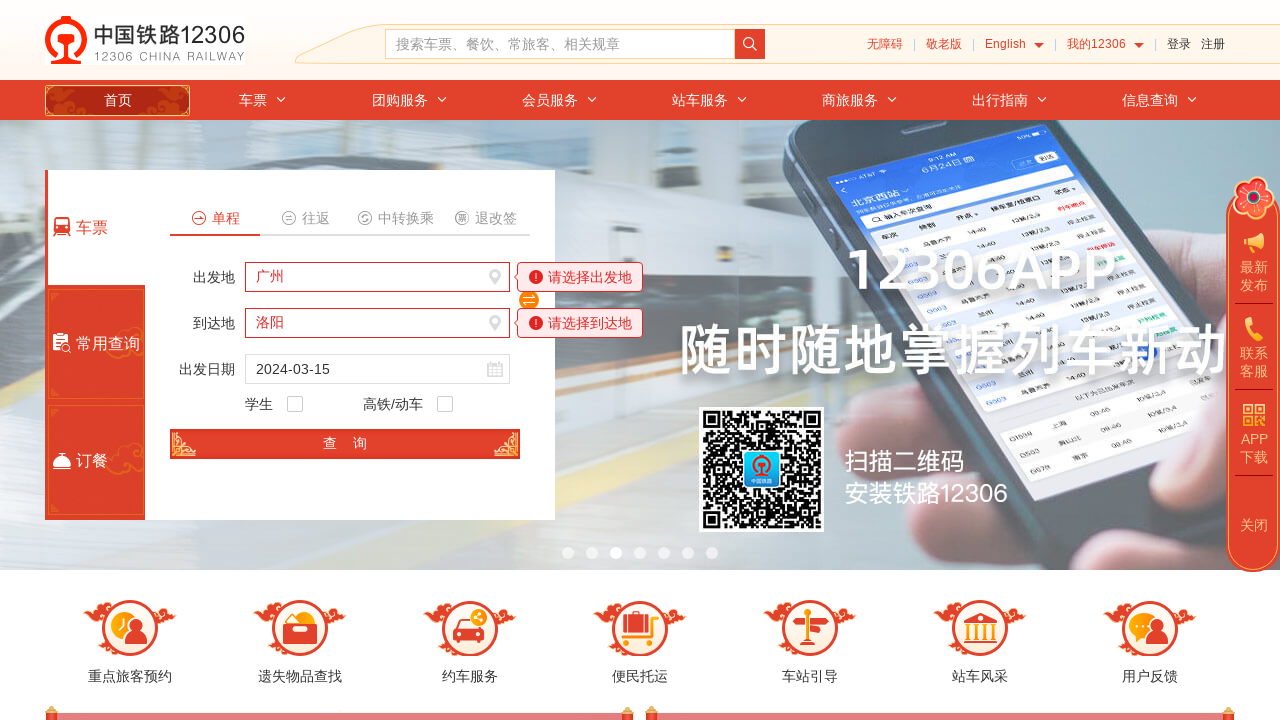

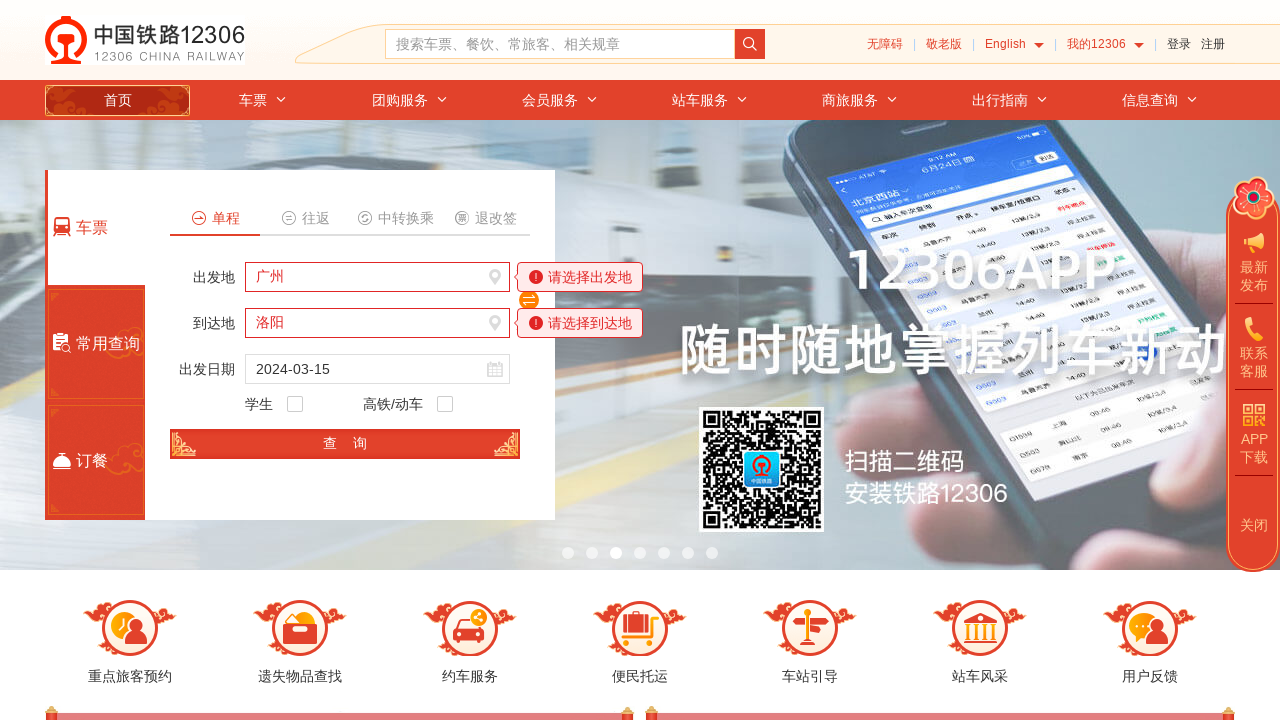